Tests checking and unchecking checkboxes with assertions to verify their state

Starting URL: https://the-internet.herokuapp.com/checkboxes

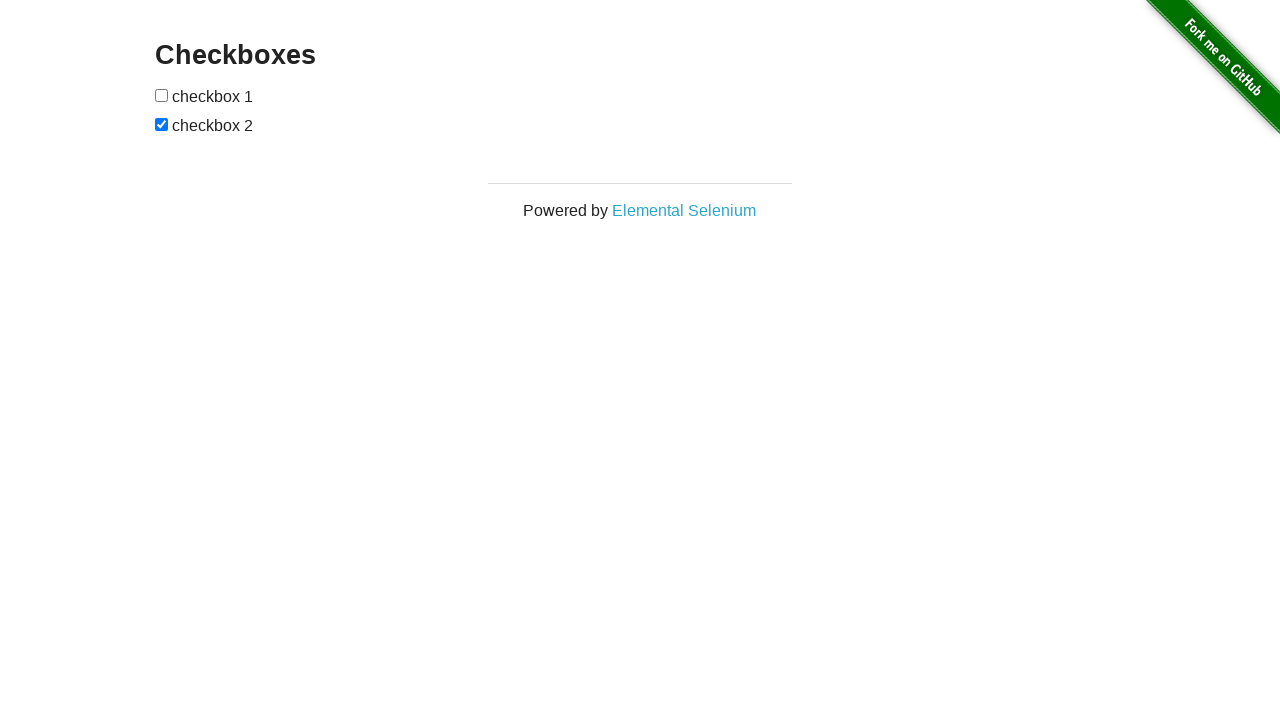

Located first checkbox element
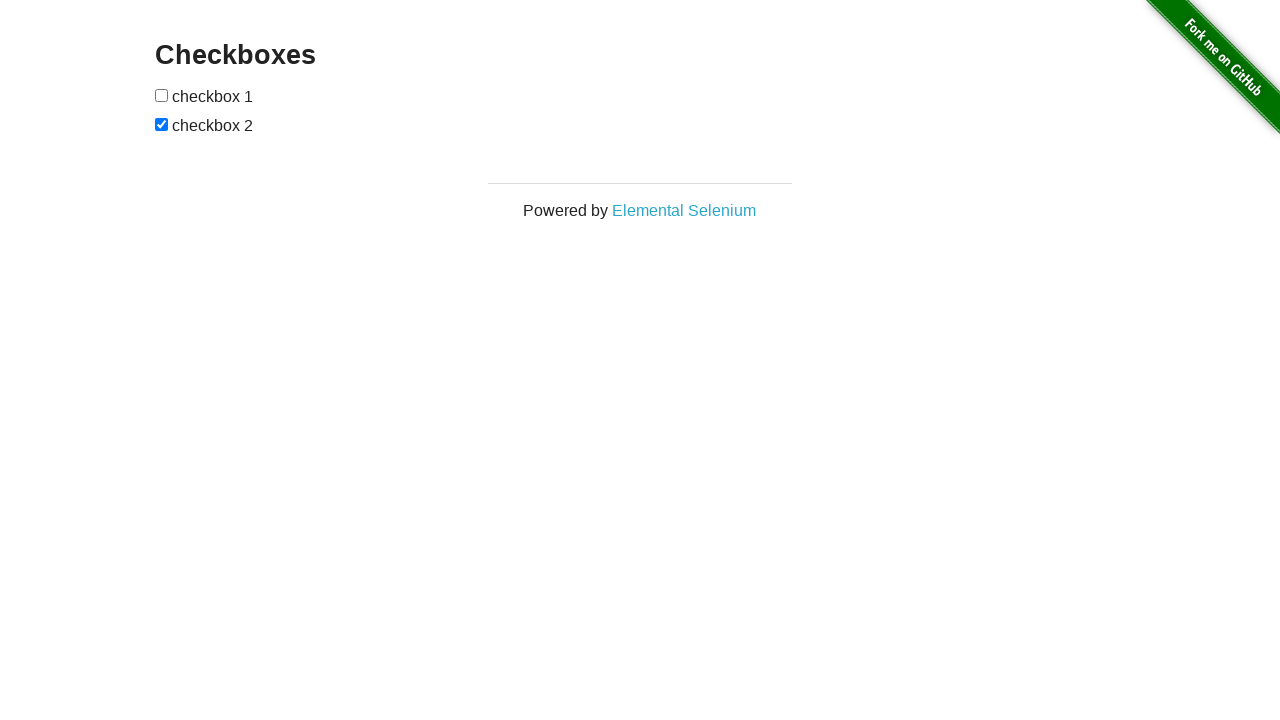

Verified first checkbox is not checked
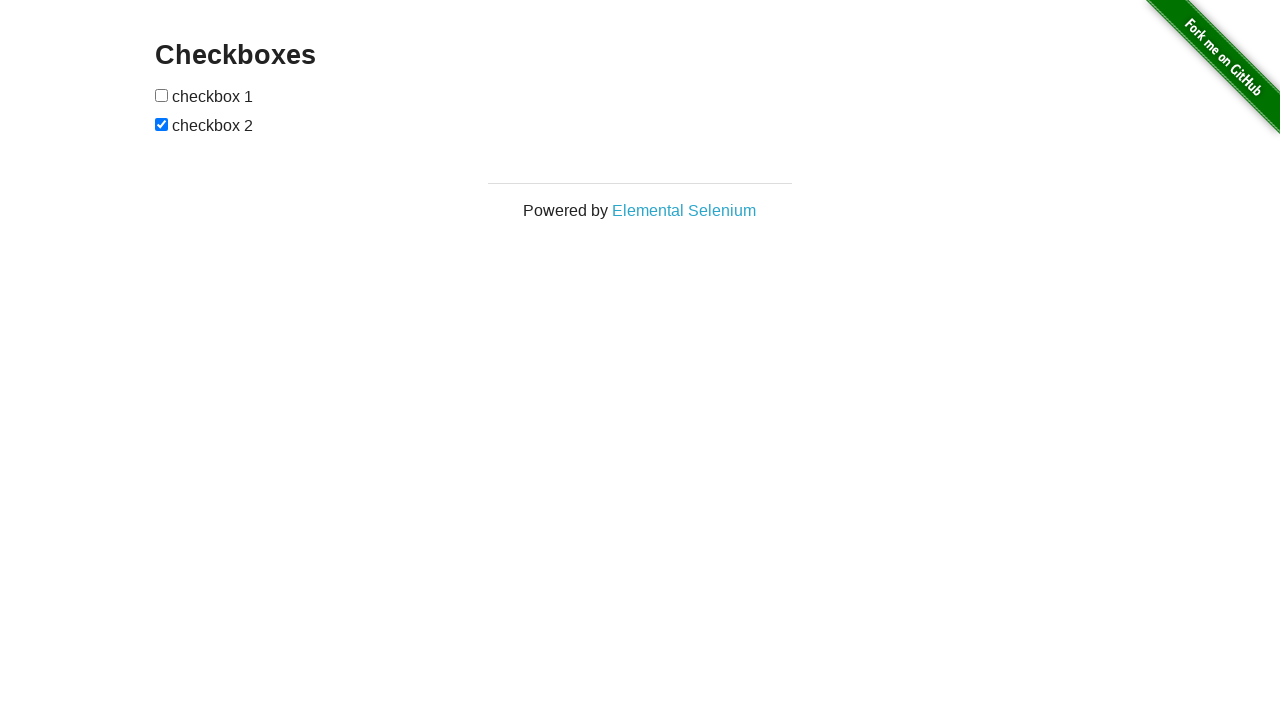

Checked the first checkbox at (162, 95) on xpath=//form[@id='checkboxes']/input[1]
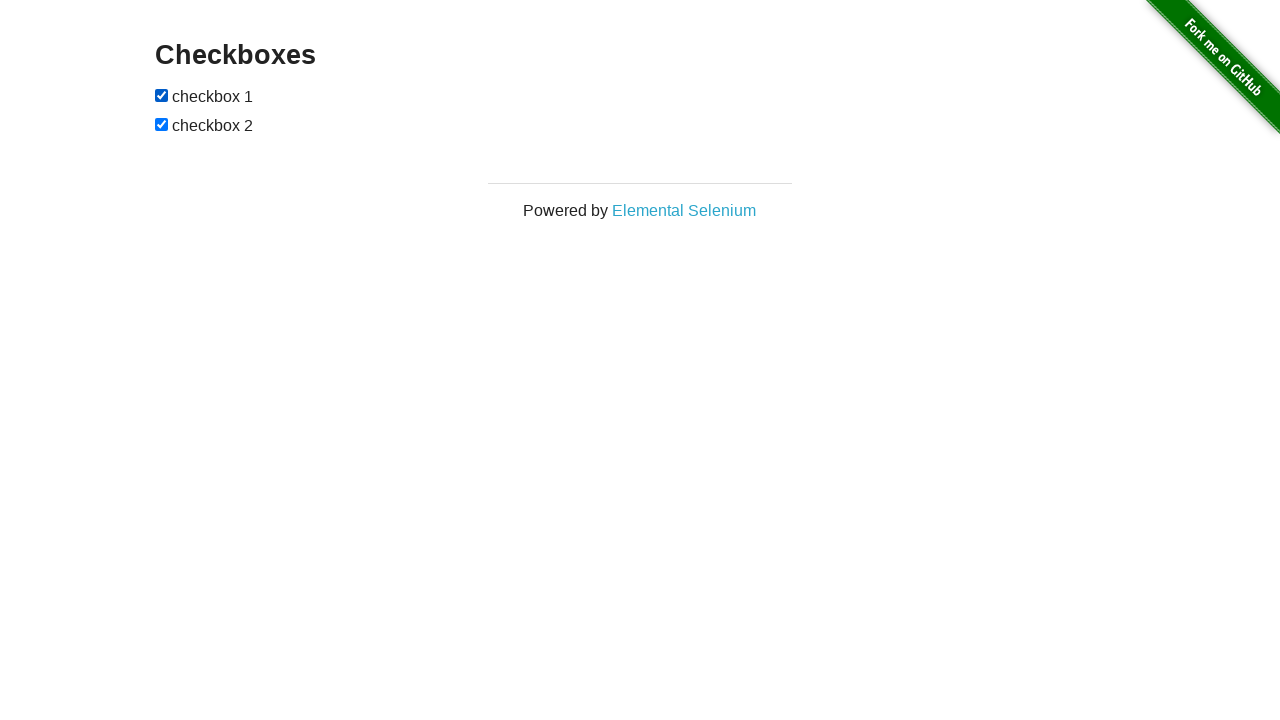

Verified first checkbox is now checked
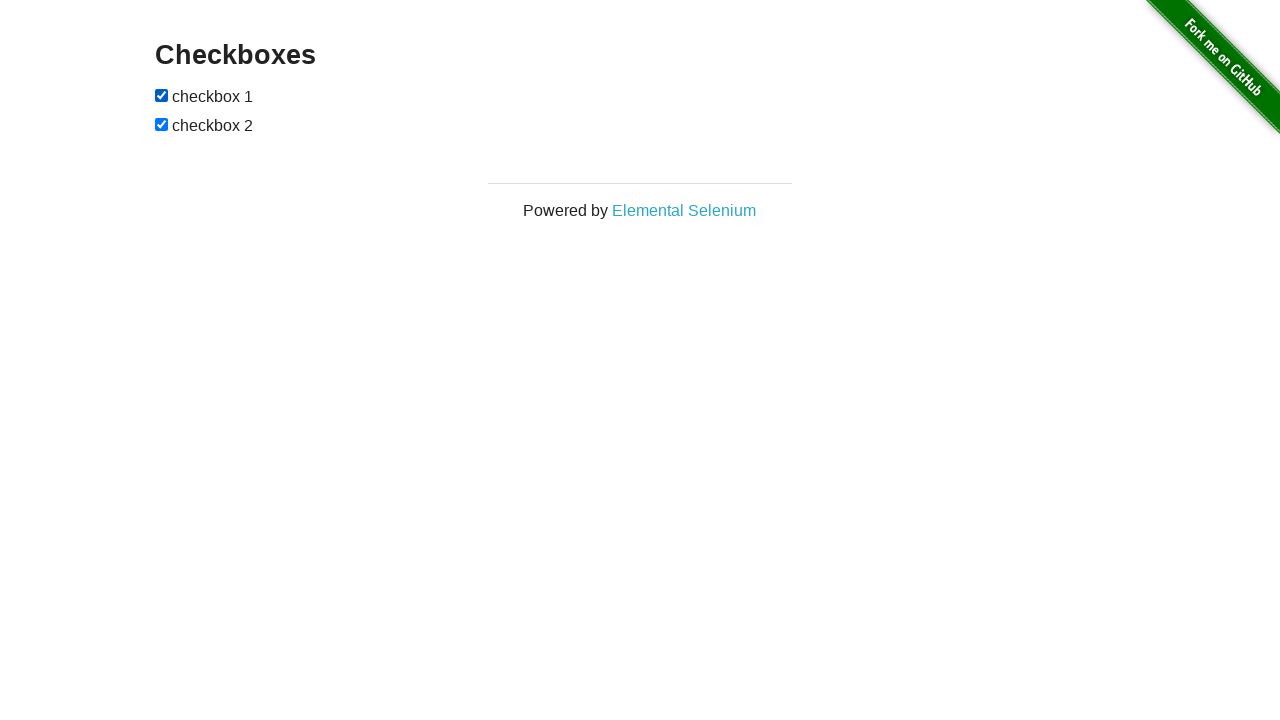

Unchecked the first checkbox at (162, 95) on xpath=//form[@id='checkboxes']/input[1]
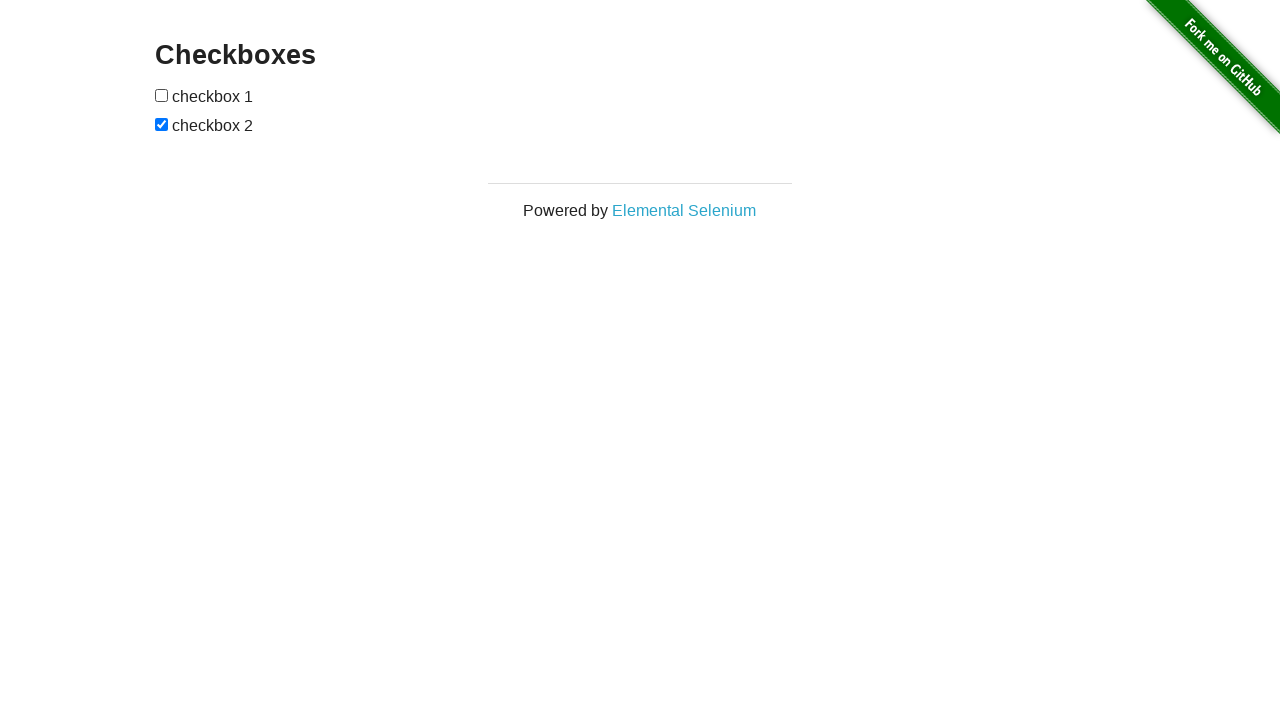

Verified first checkbox is no longer checked
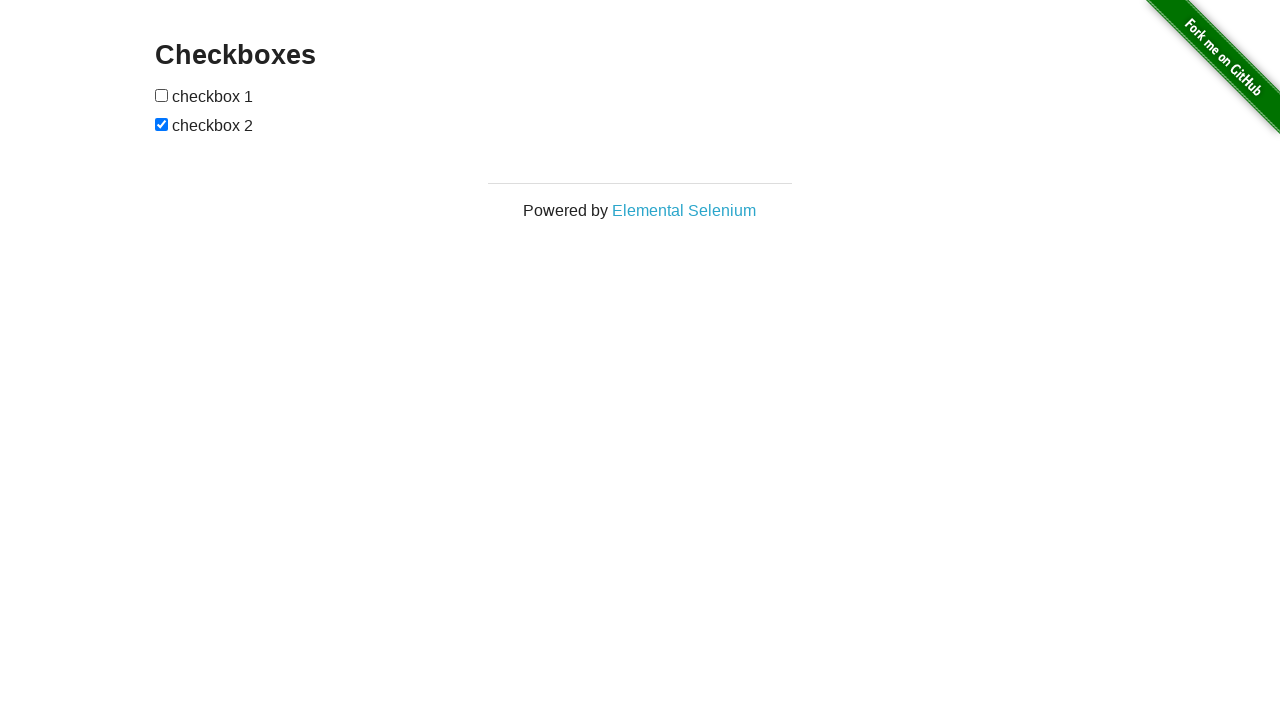

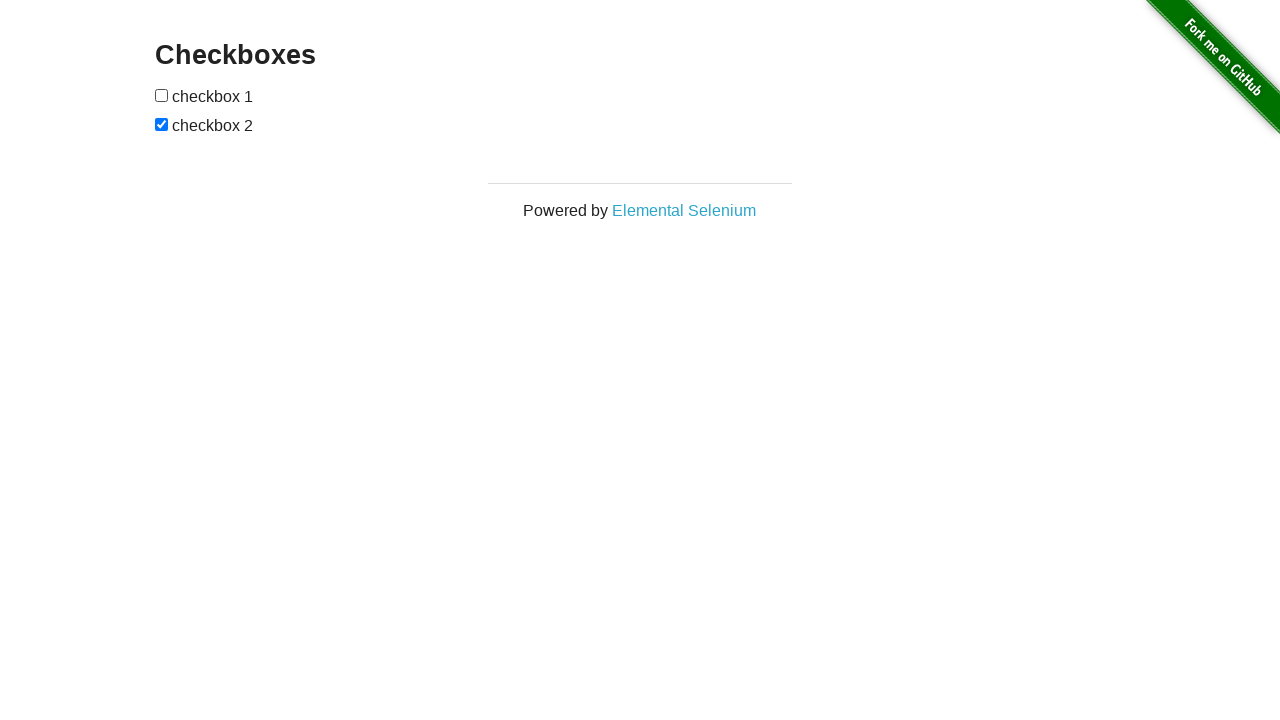